Solves a math problem on a form by reading a value, calculating its result using a logarithmic formula, and submitting the answer along with checkbox selections

Starting URL: http://suninjuly.github.io/math.html

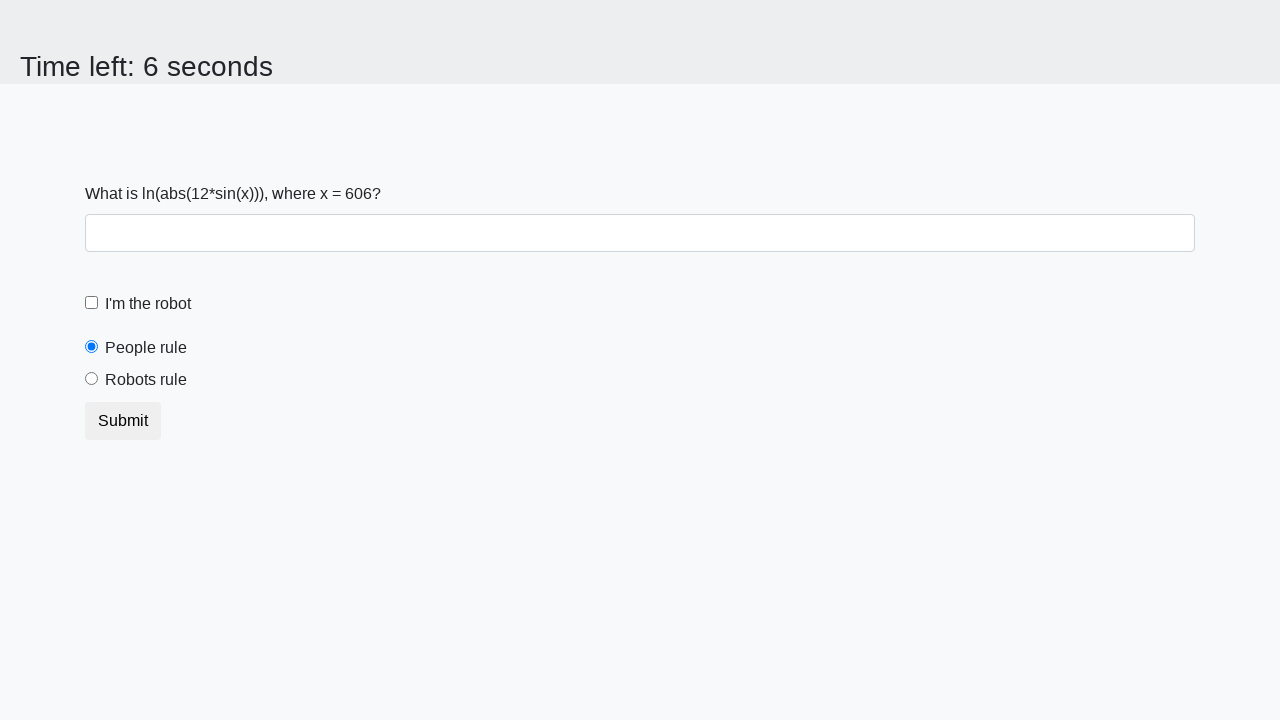

Located the input value element
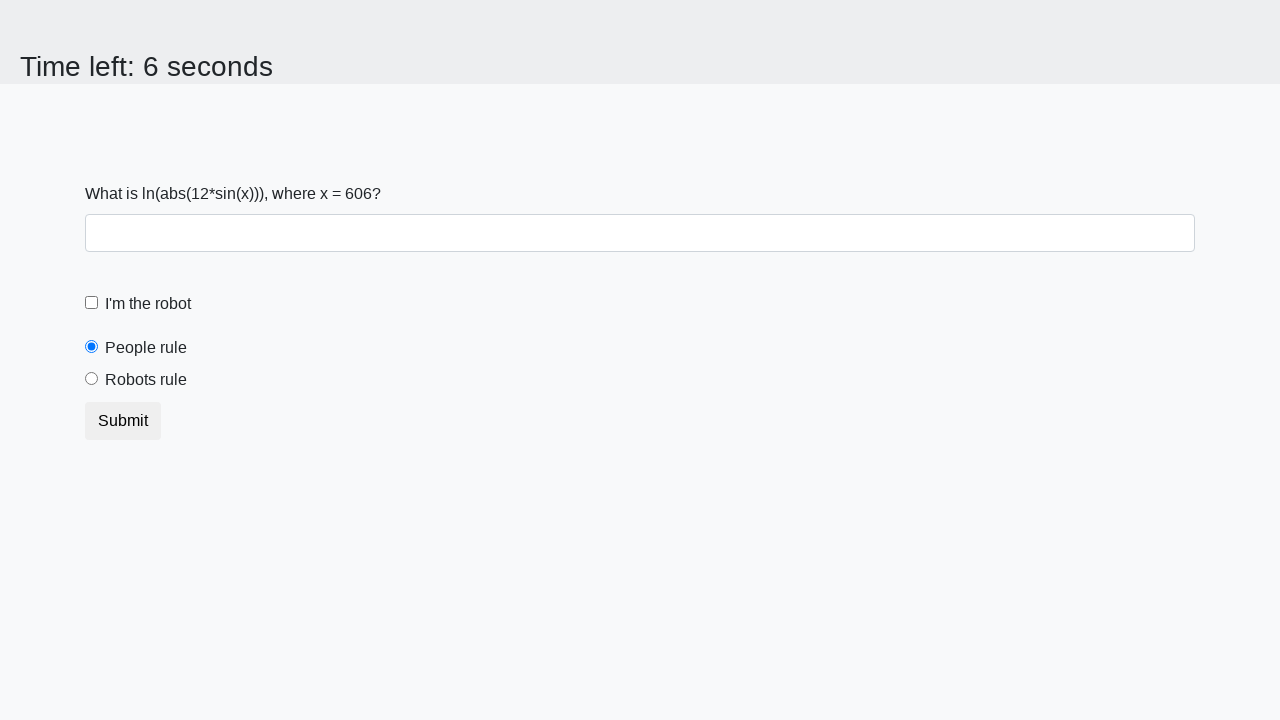

Read input value from element
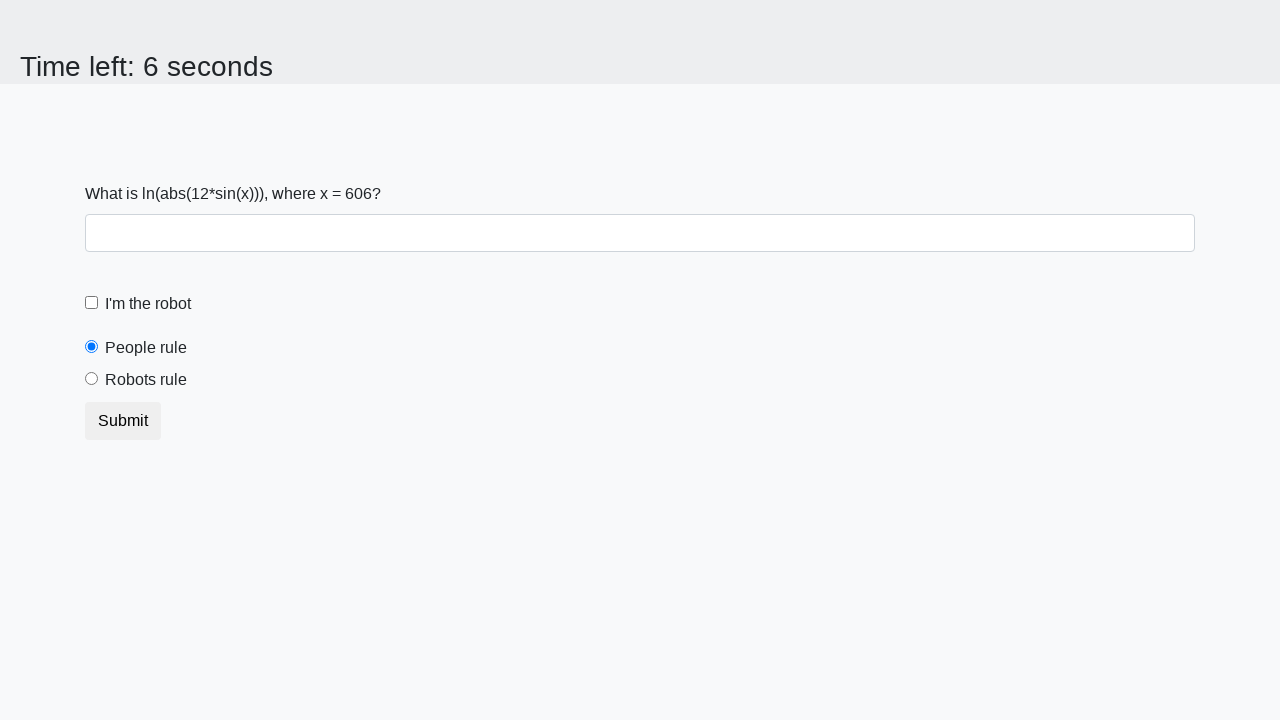

Calculated logarithmic result: 1.3503520575507648
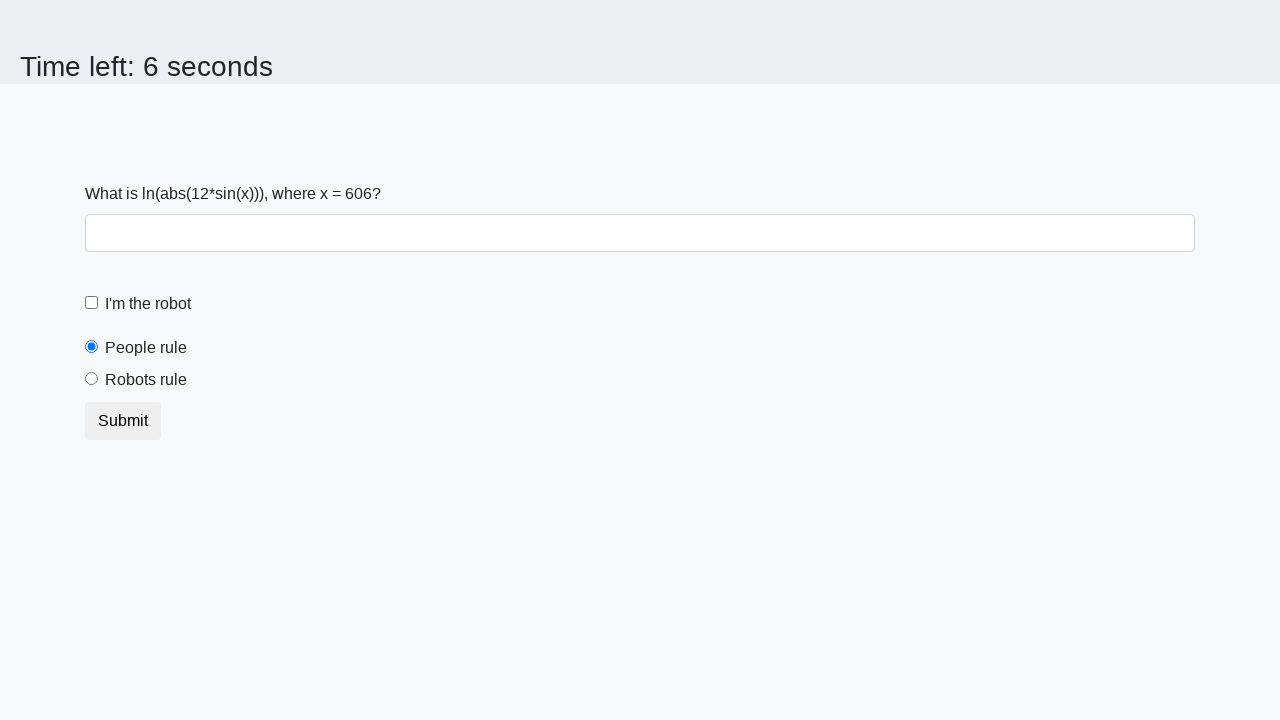

Filled answer field with calculated value on #answer
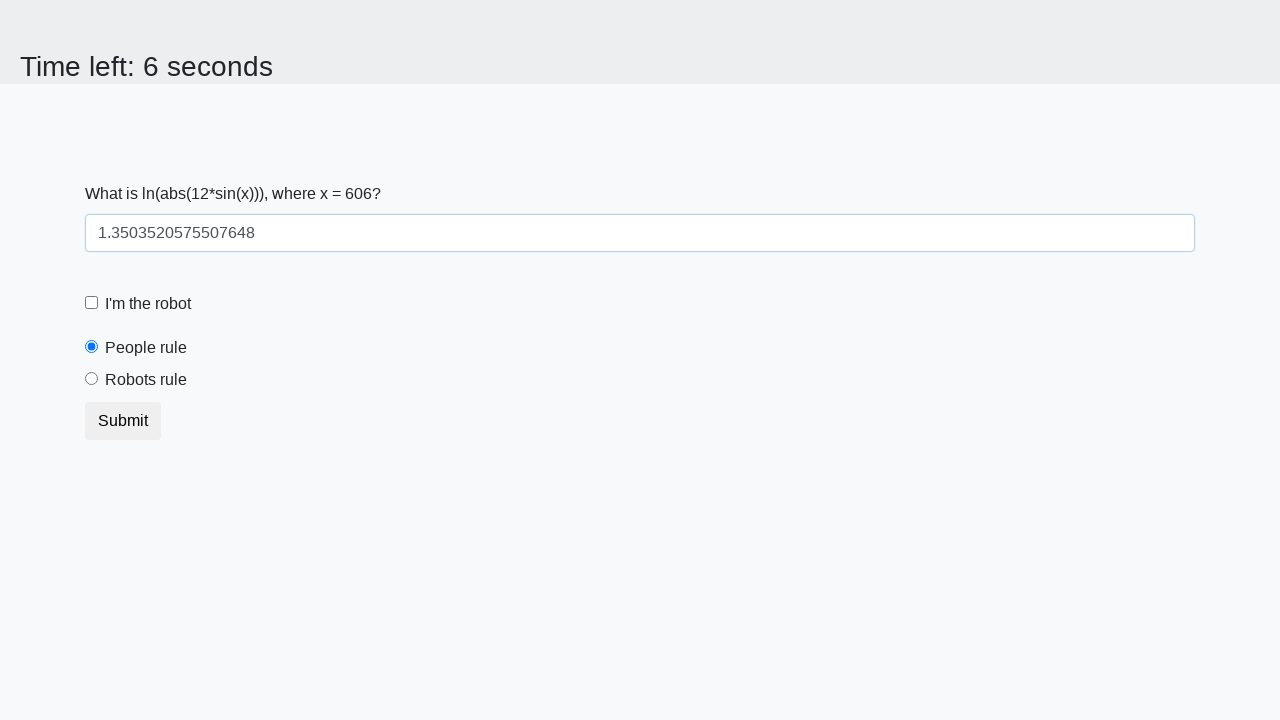

Clicked robot checkbox at (148, 304) on [for='robotCheckbox']
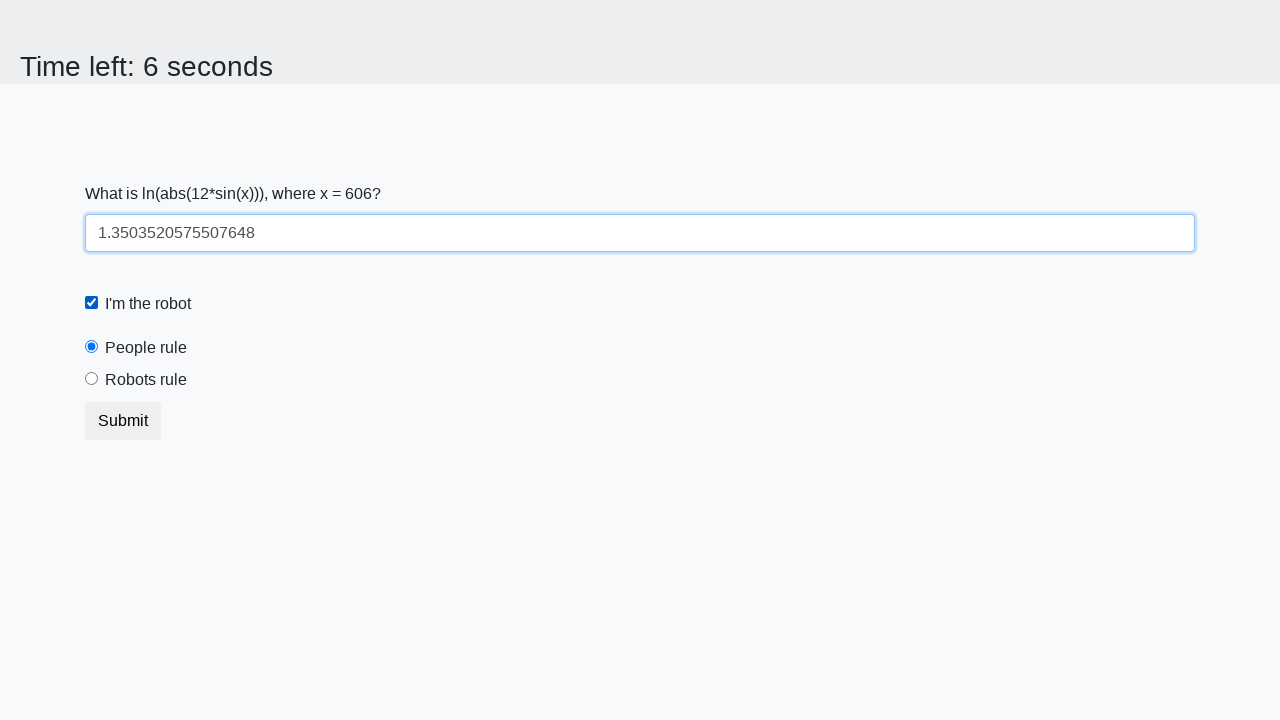

Clicked robots rule radio button at (146, 380) on [for='robotsRule']
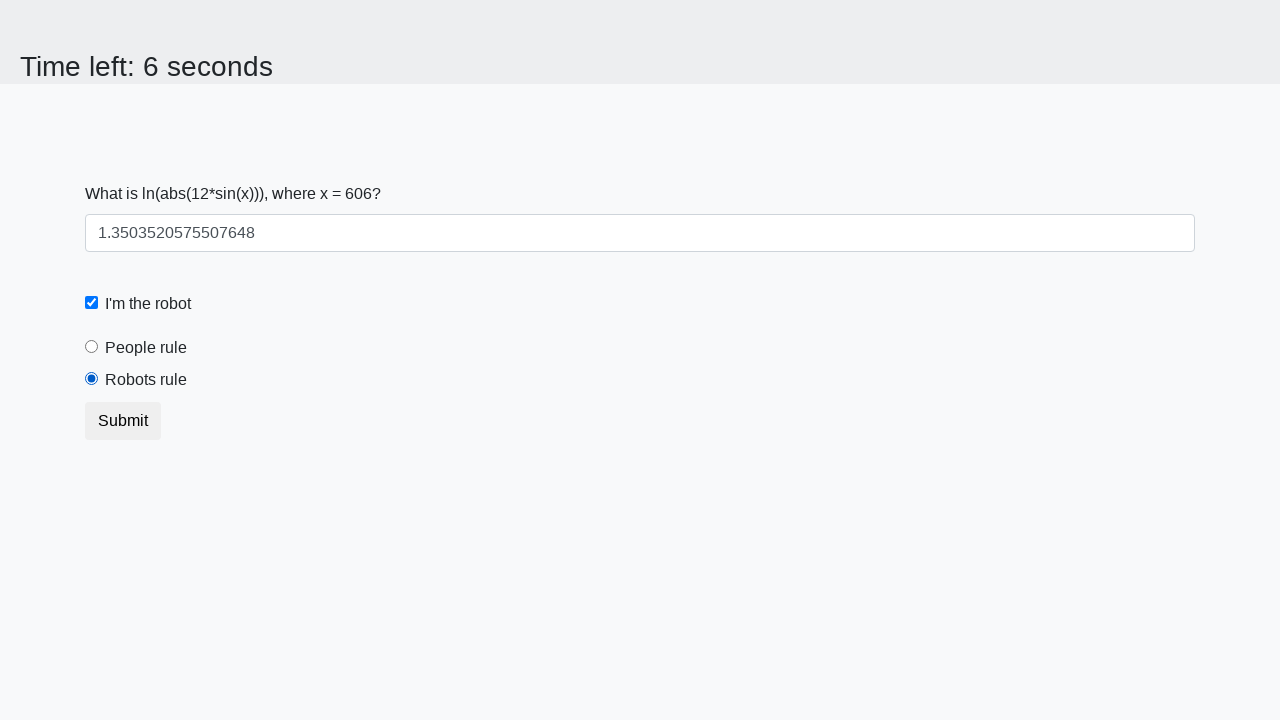

Clicked submit button at (123, 421) on .btn.btn-default
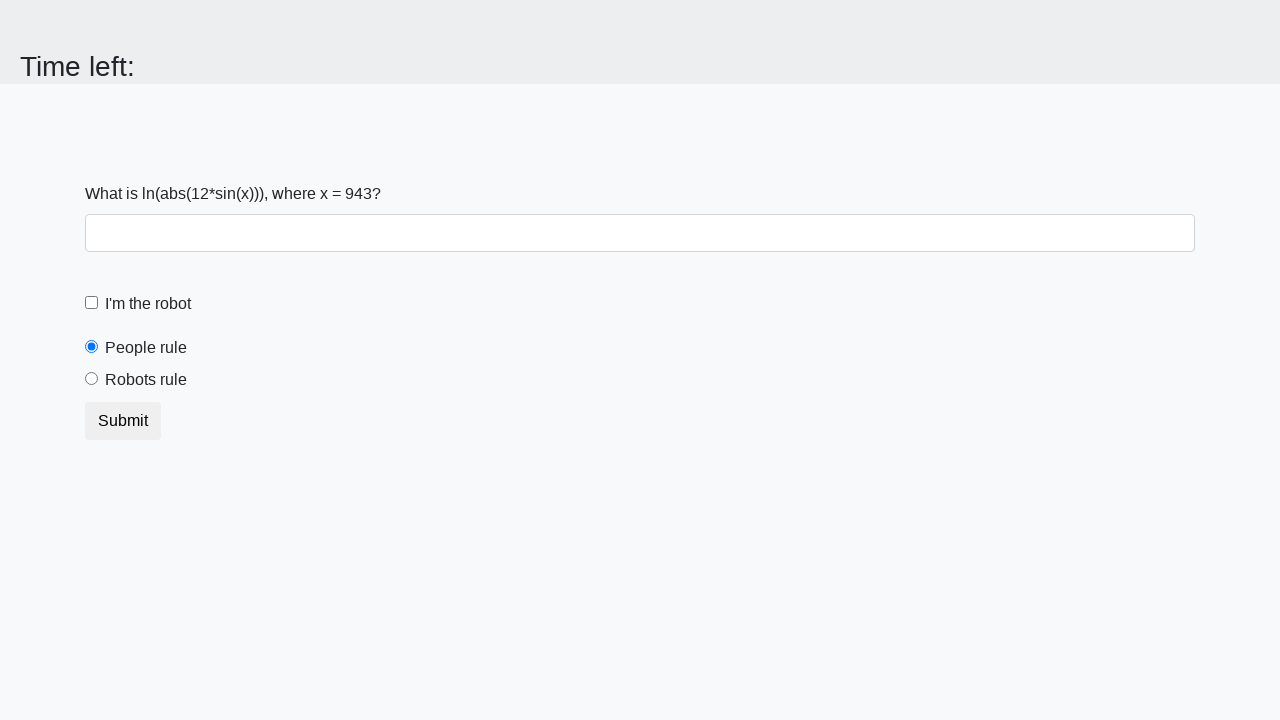

Waited for form submission result
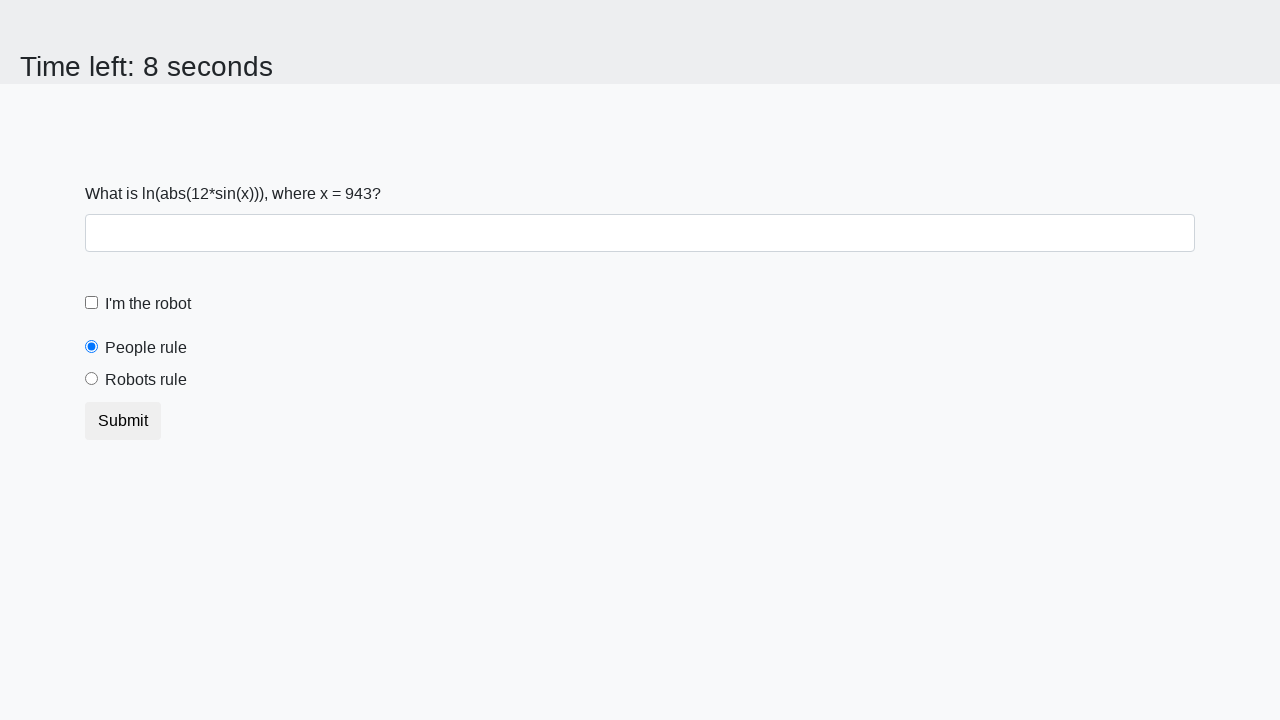

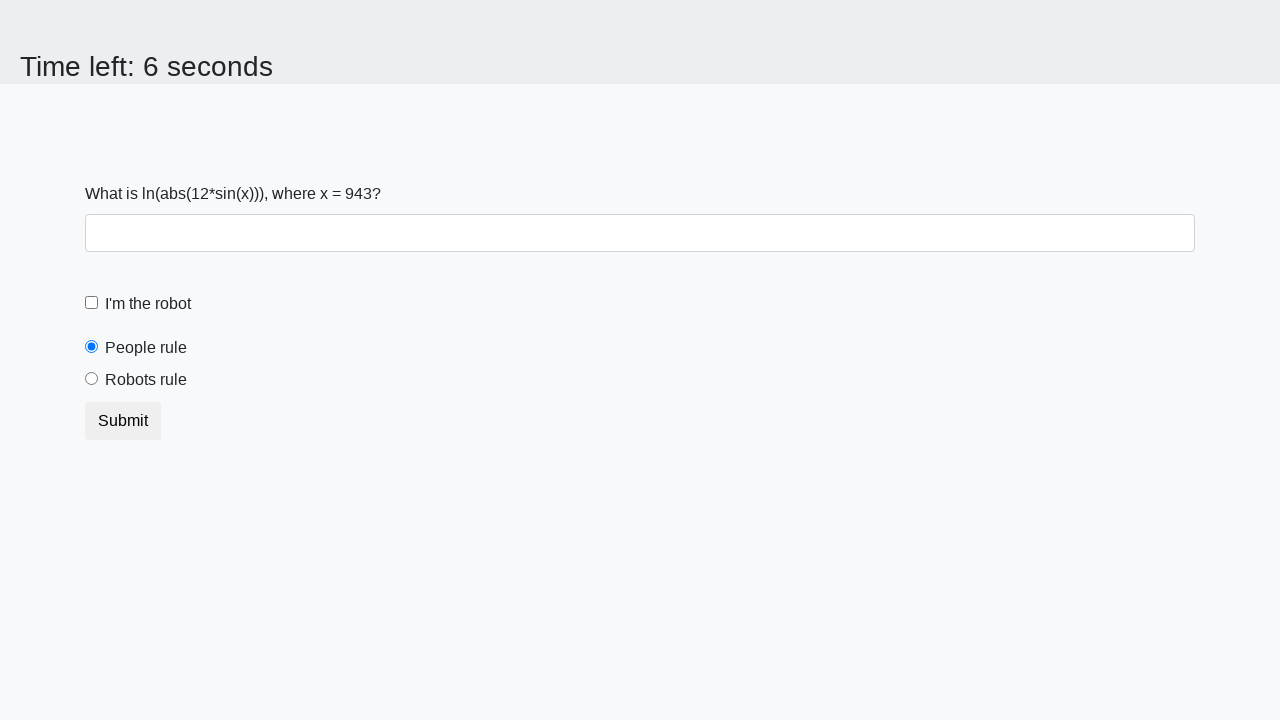